Tests opening a popup window by scrolling to and clicking a link that opens a child window, then closes the parent browser window

Starting URL: http://omayo.blogspot.com/

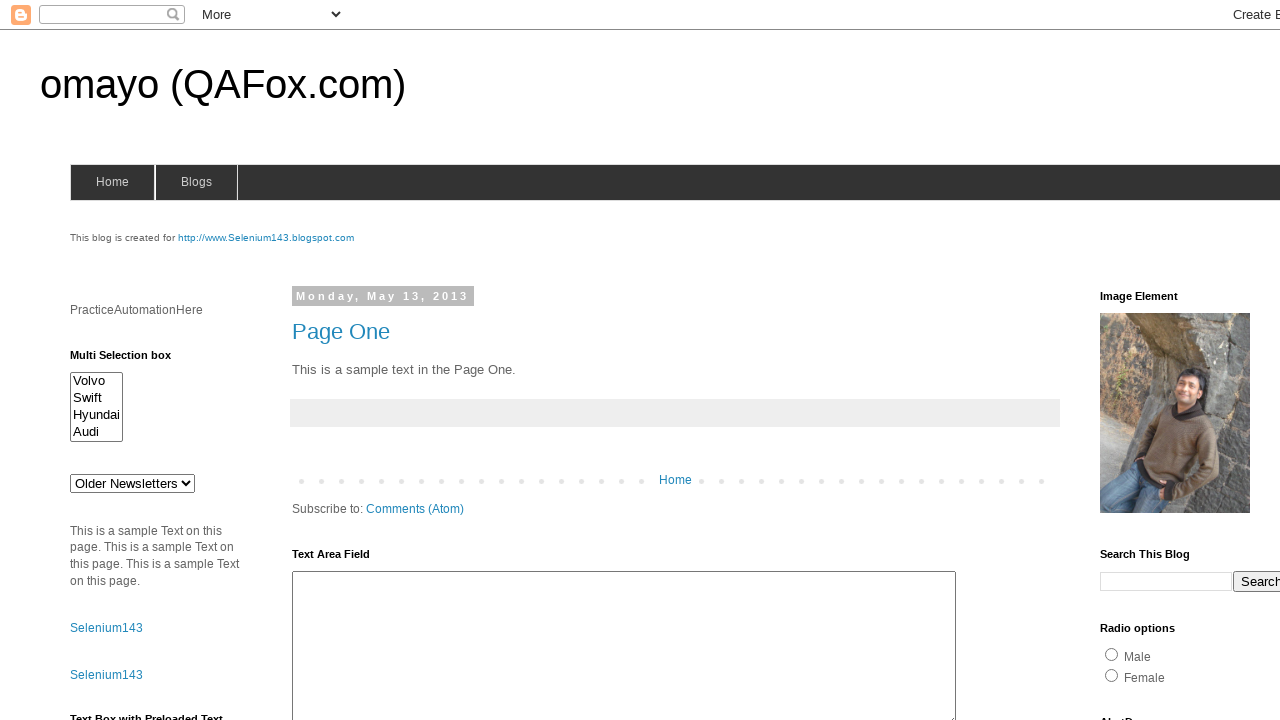

Located popup window link element
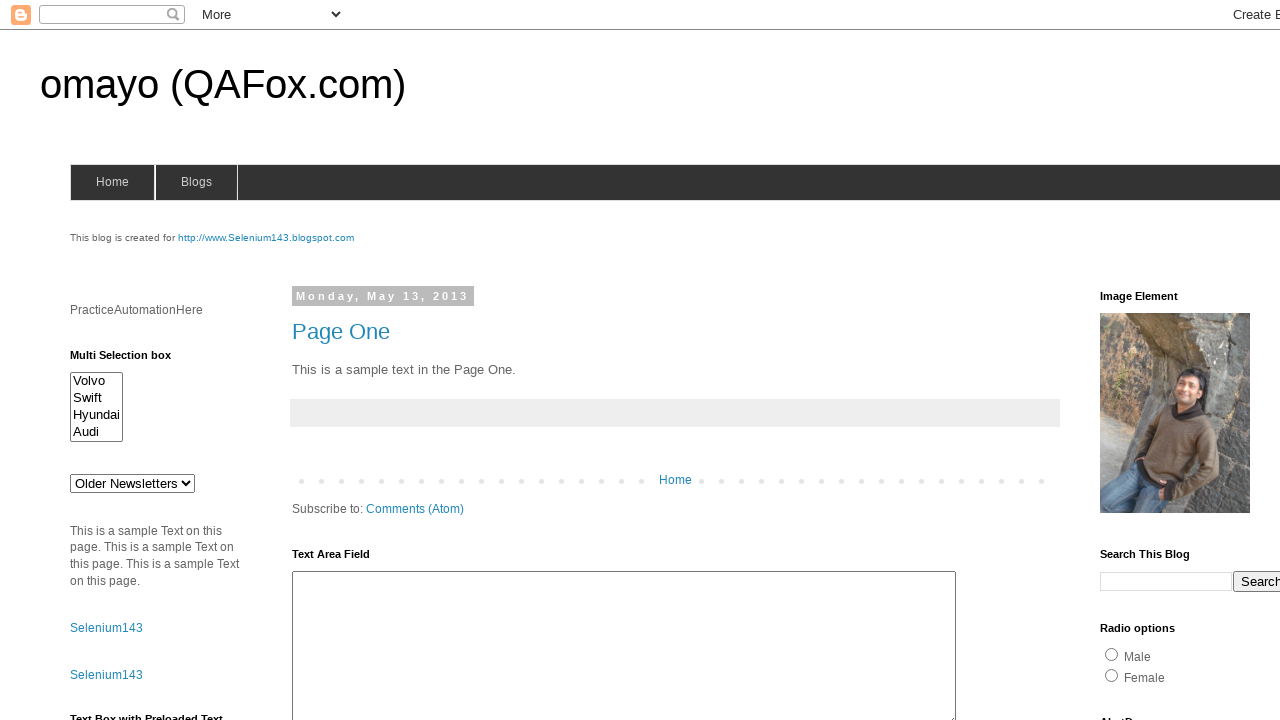

Scrolled popup window link into view
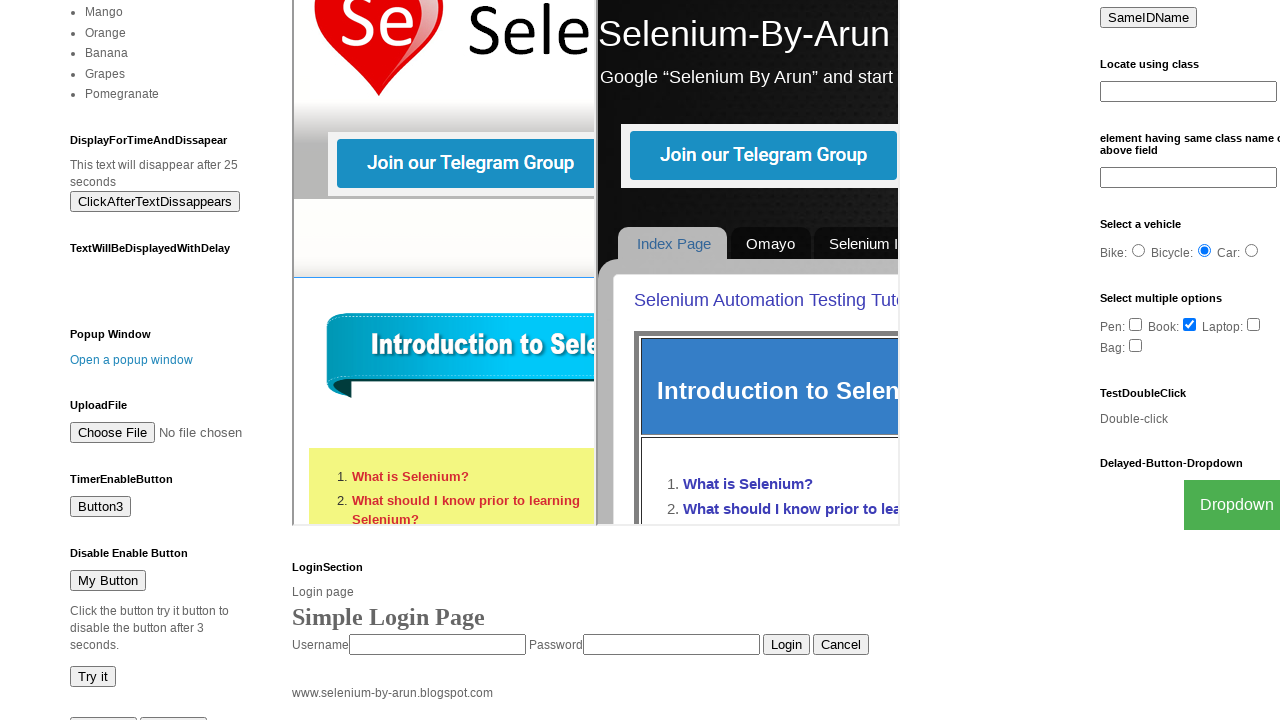

Clicked on popup window link to open child window at (132, 360) on text=Open a popup window >> nth=0
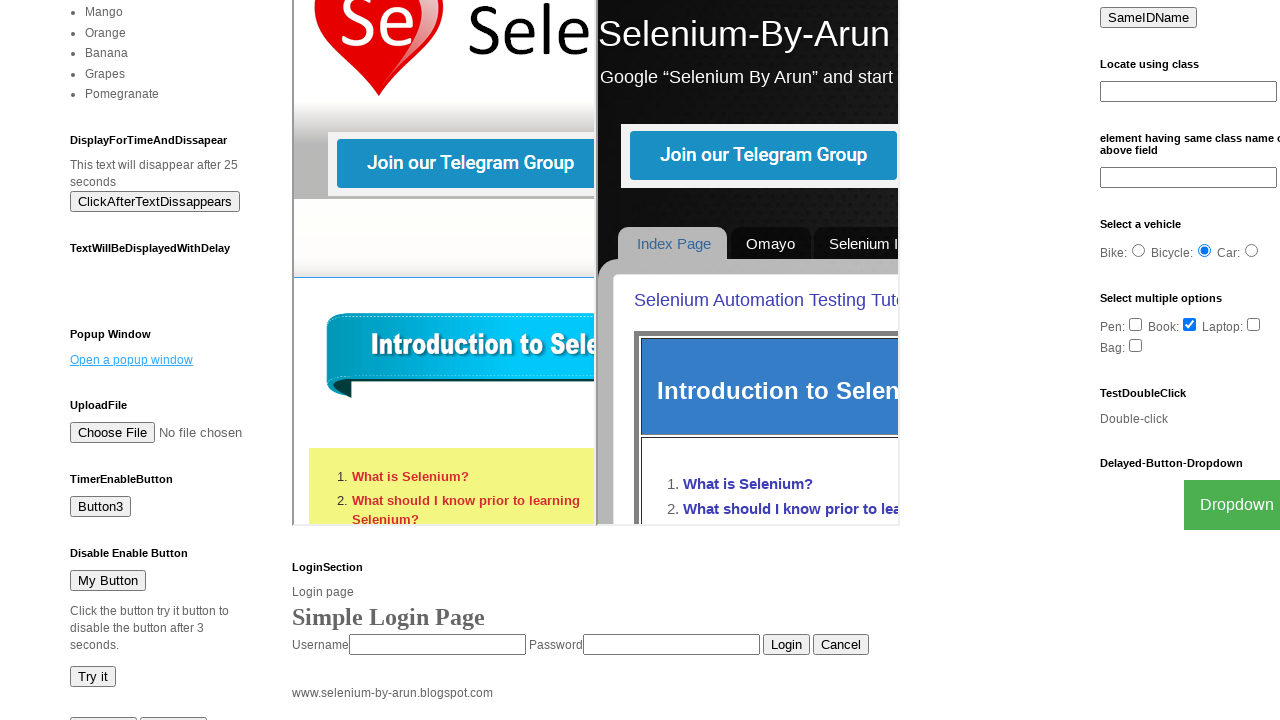

Waited 2 seconds for popup window to open
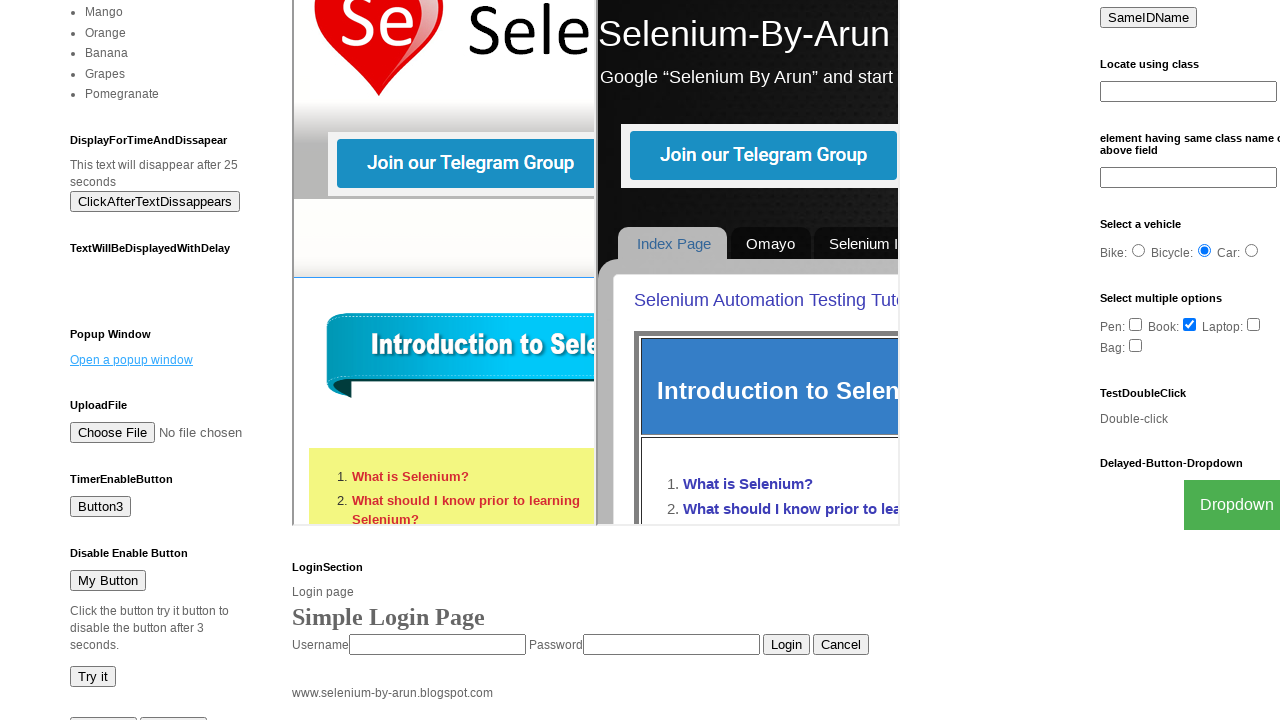

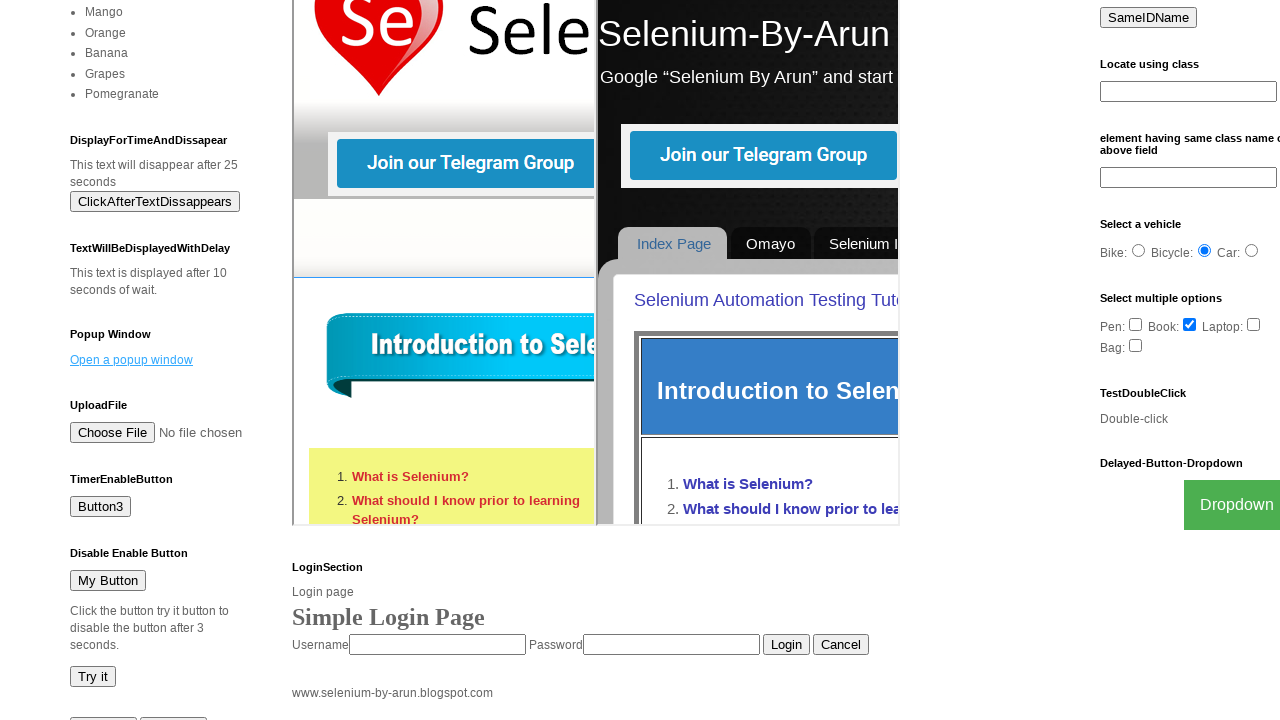